Tests file download functionality by navigating to a download page, waiting for the page to load, and clicking on the first available download link.

Starting URL: https://the-internet.herokuapp.com/download

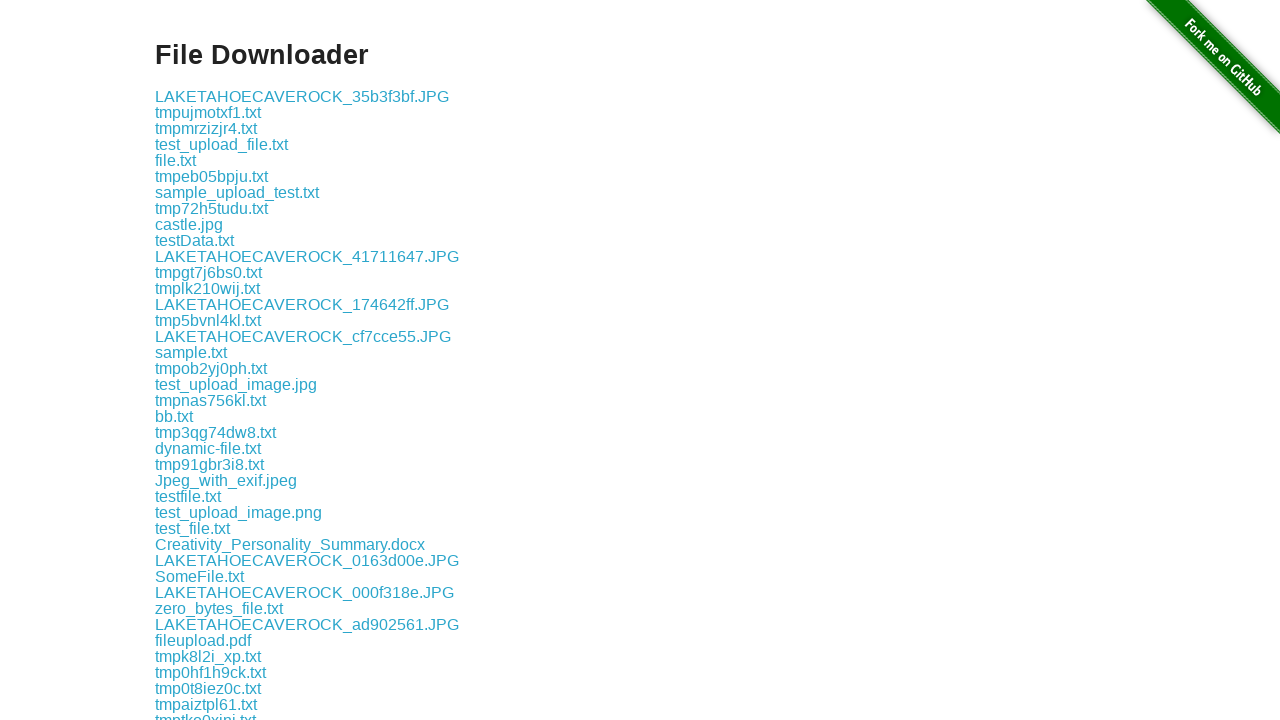

Waited for page title (h3) to load
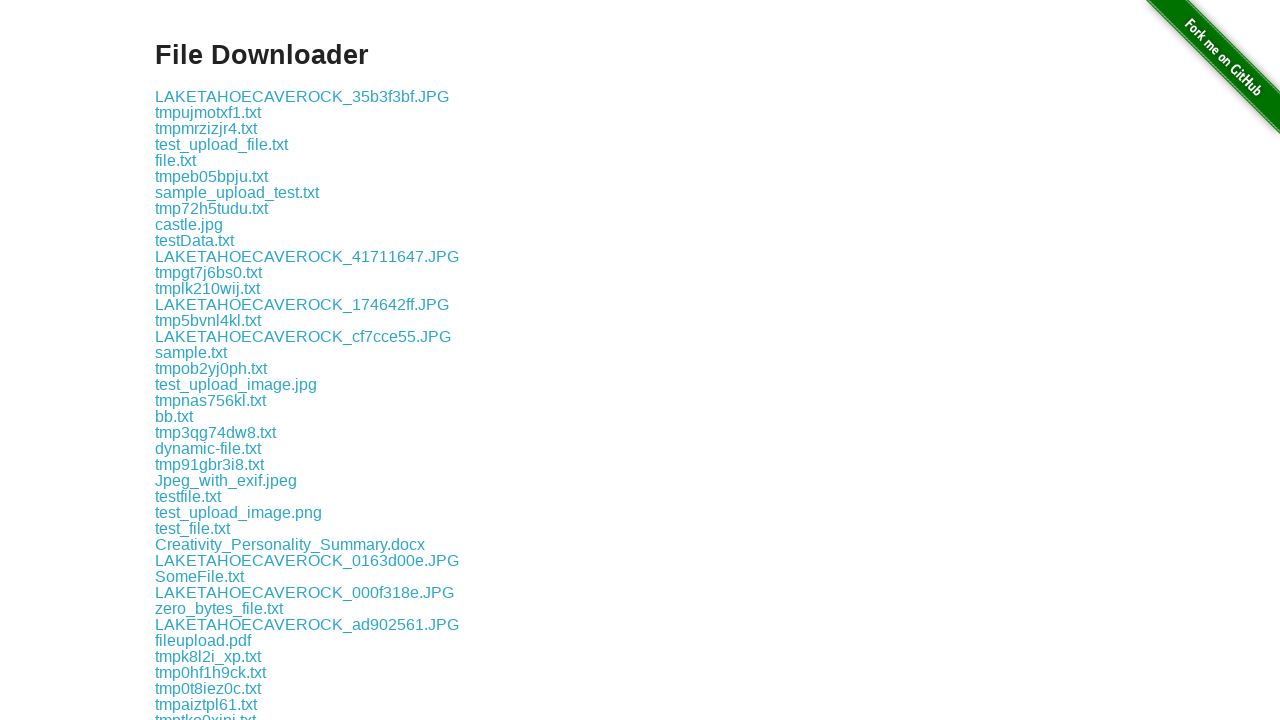

Located first download link
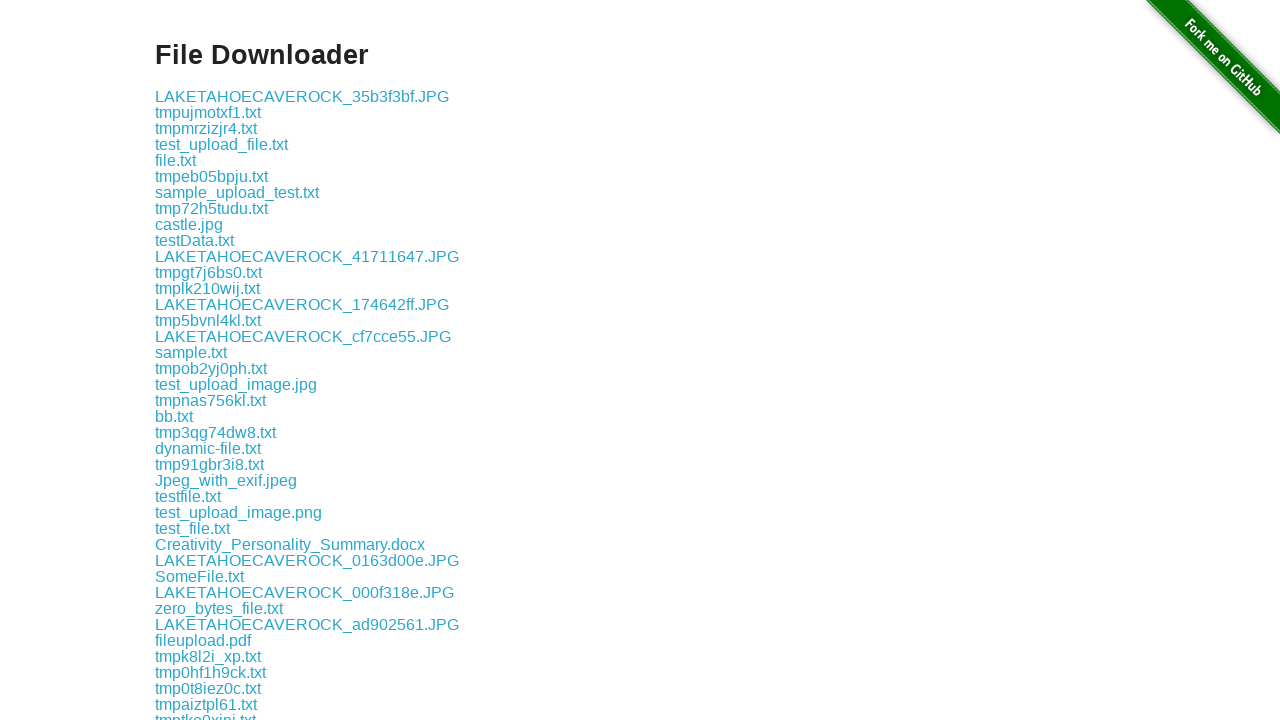

Clicked first download link and started download at (302, 96) on (//a[contains(@href, 'download')])[1]
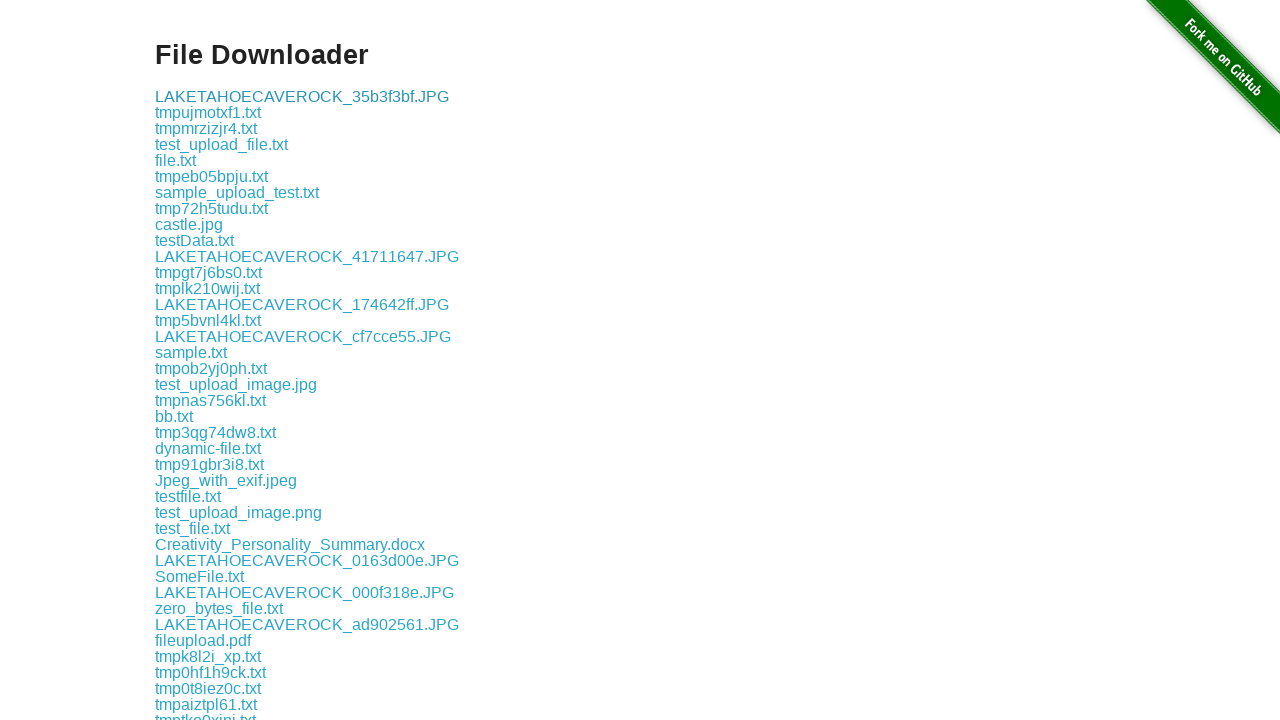

Download completed successfully
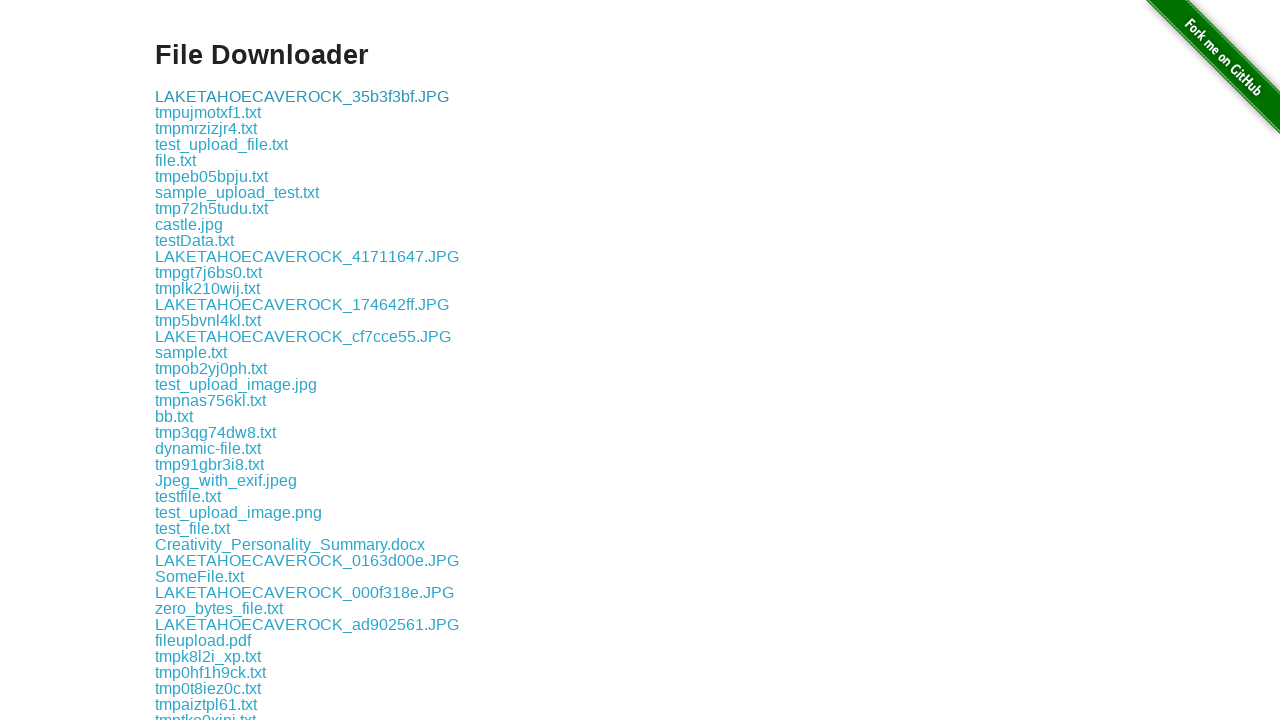

Retrieved download path: /tmp/playwright-artifacts-81GSPX/19289cce-4018-42ee-be2d-6771d9139c52
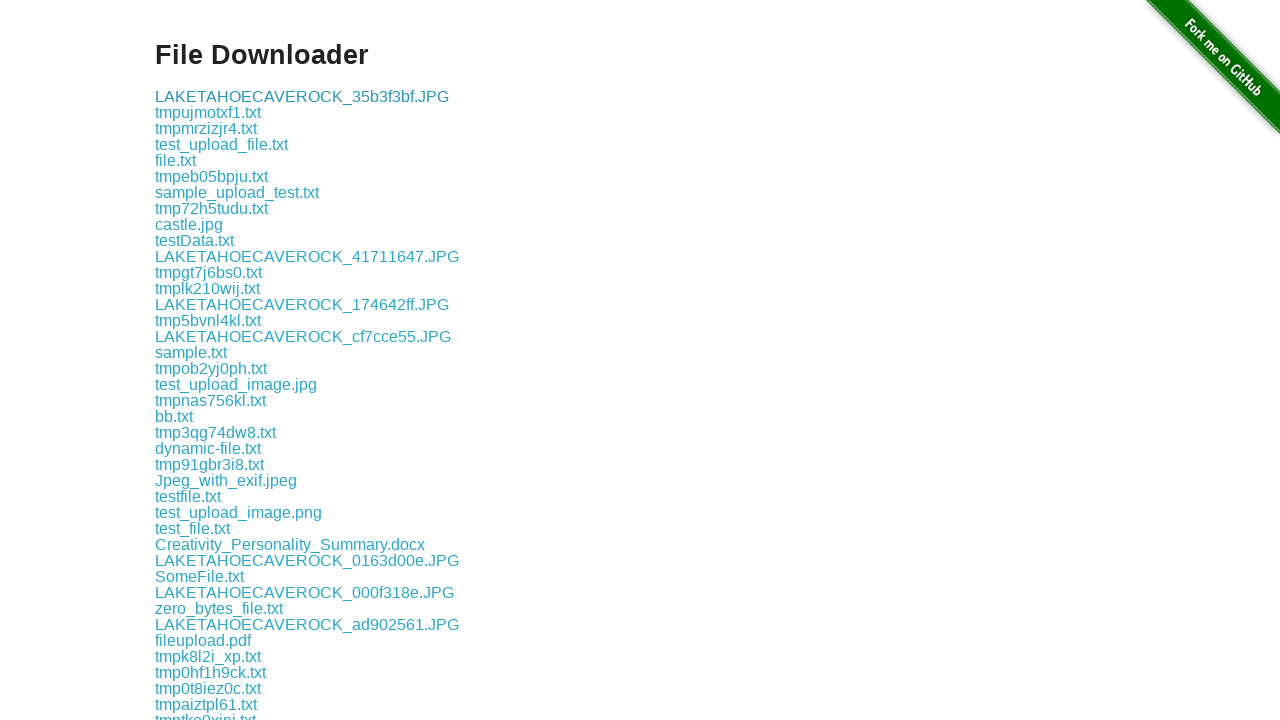

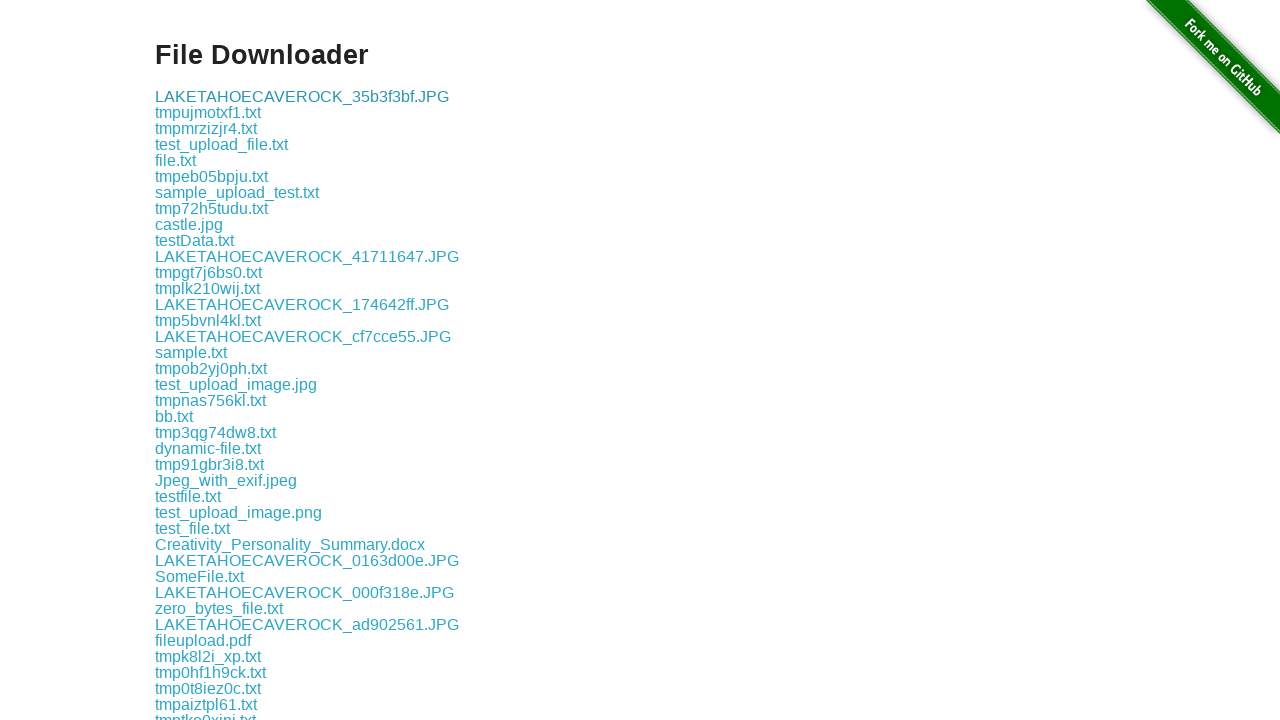